Tests language localization switching from Russian to English and back by hovering over the language selector and clicking the alternate language option.

Starting URL: http://devquality.ru/ru

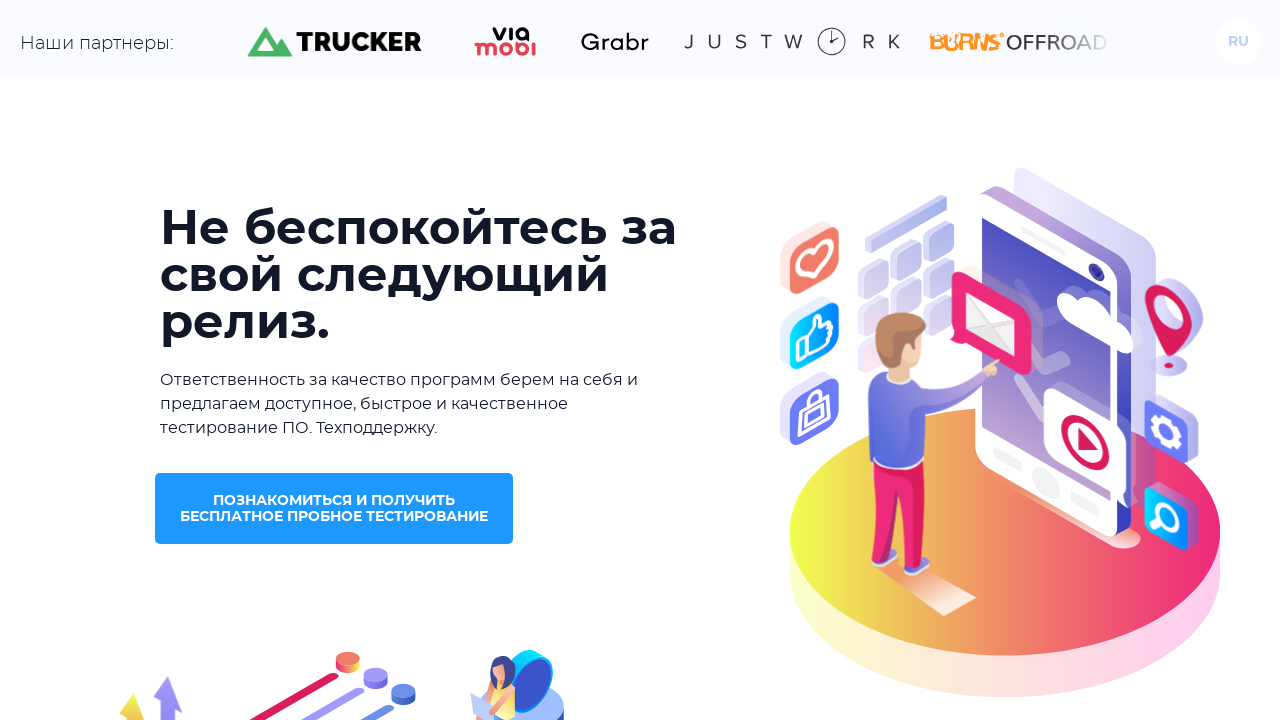

Hovered over header content to reveal language options at (1238, 32) on .header__content
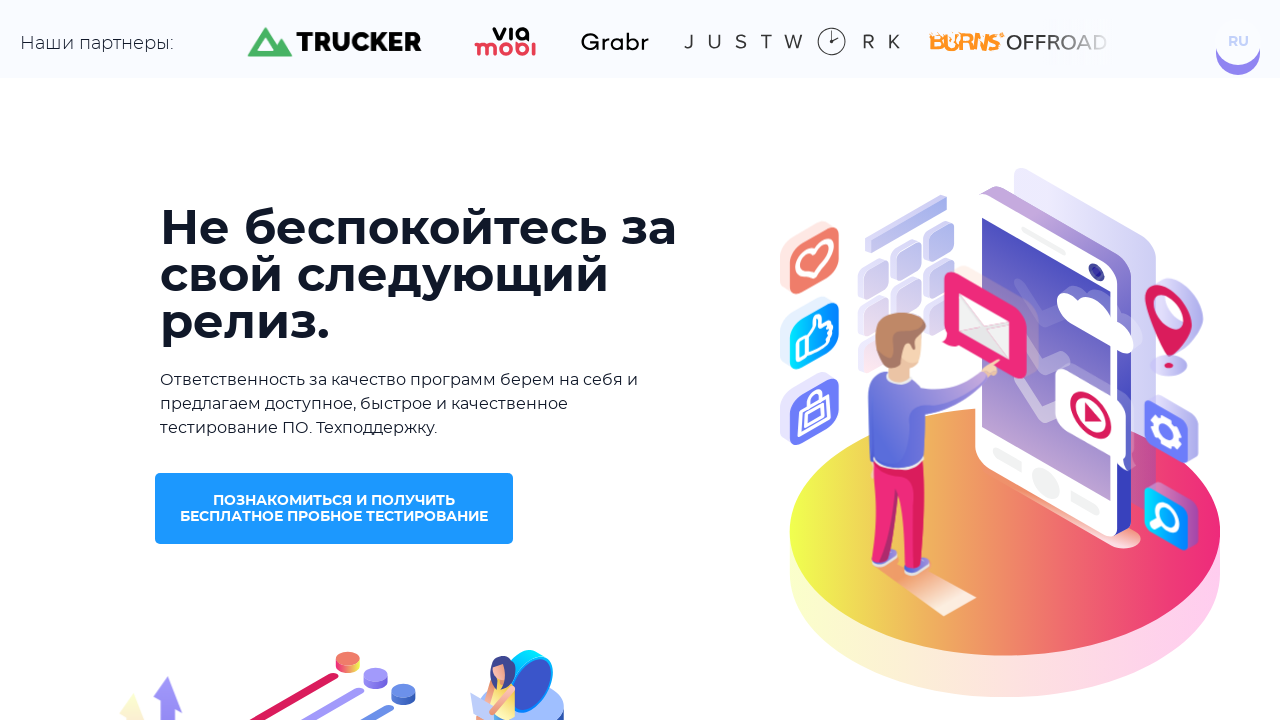

Clicked on English language option at (1238, 92) on .header__langs a >> internal:has-text="en"i
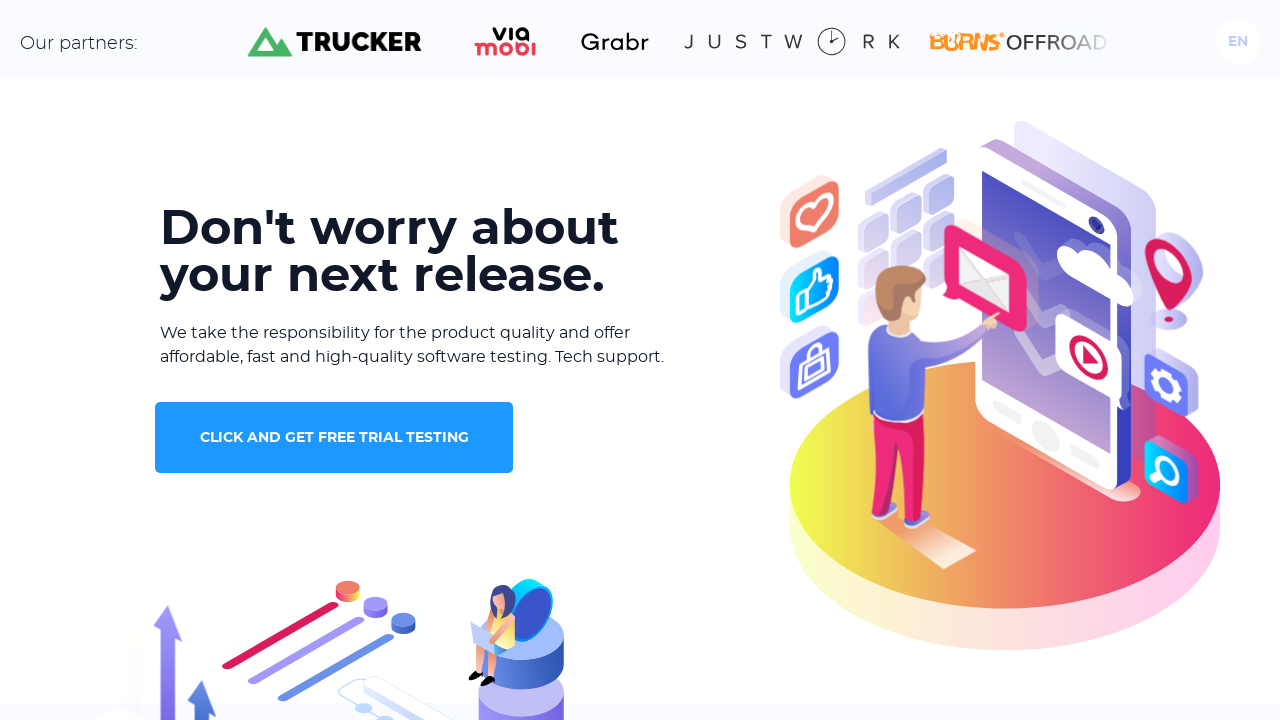

Verified language changed to English by waiting for English banner text
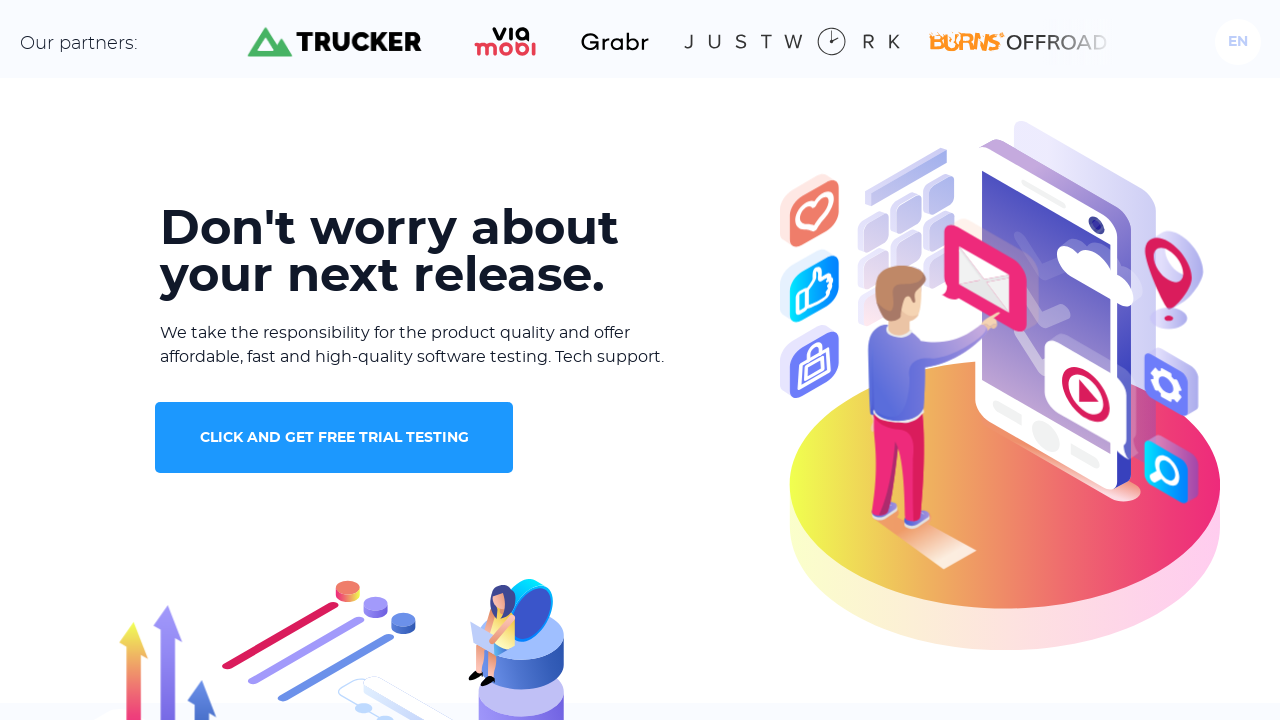

Hovered over header content to reveal language options again at (1238, 32) on .header__content
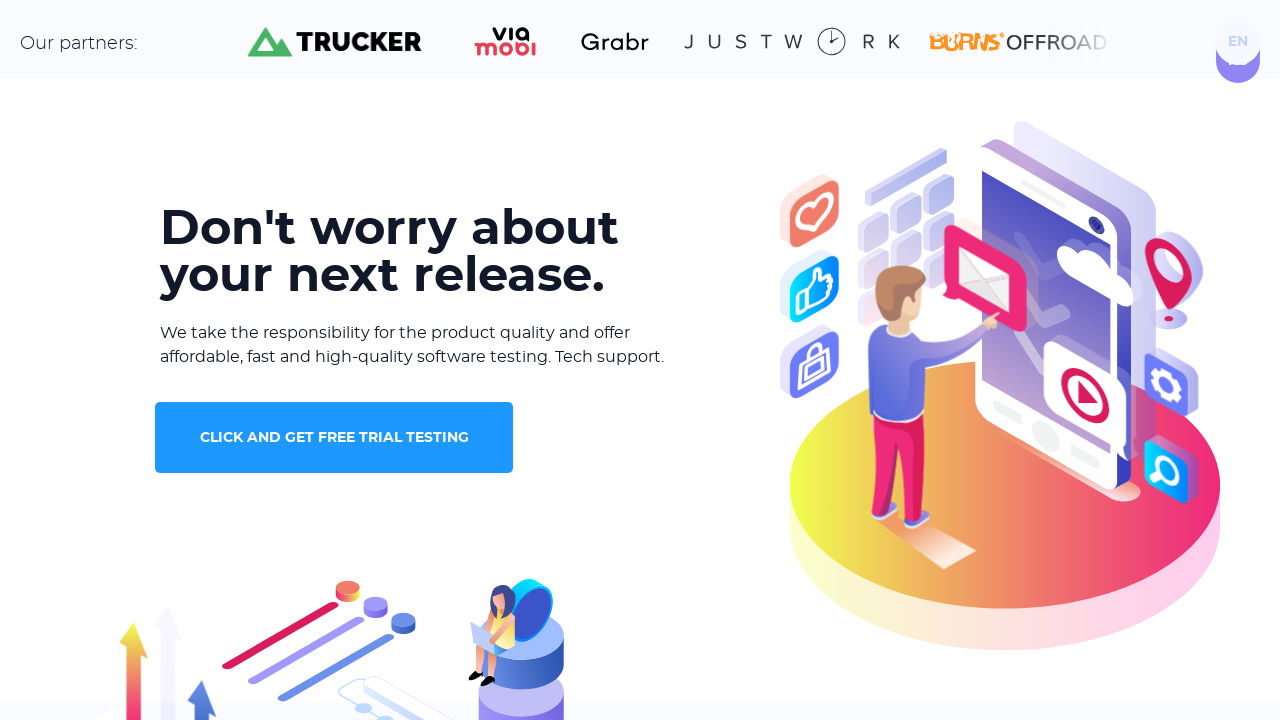

Clicked on Russian language option to switch back from English at (1238, 92) on .header__langs a >> internal:has-text="ru"i
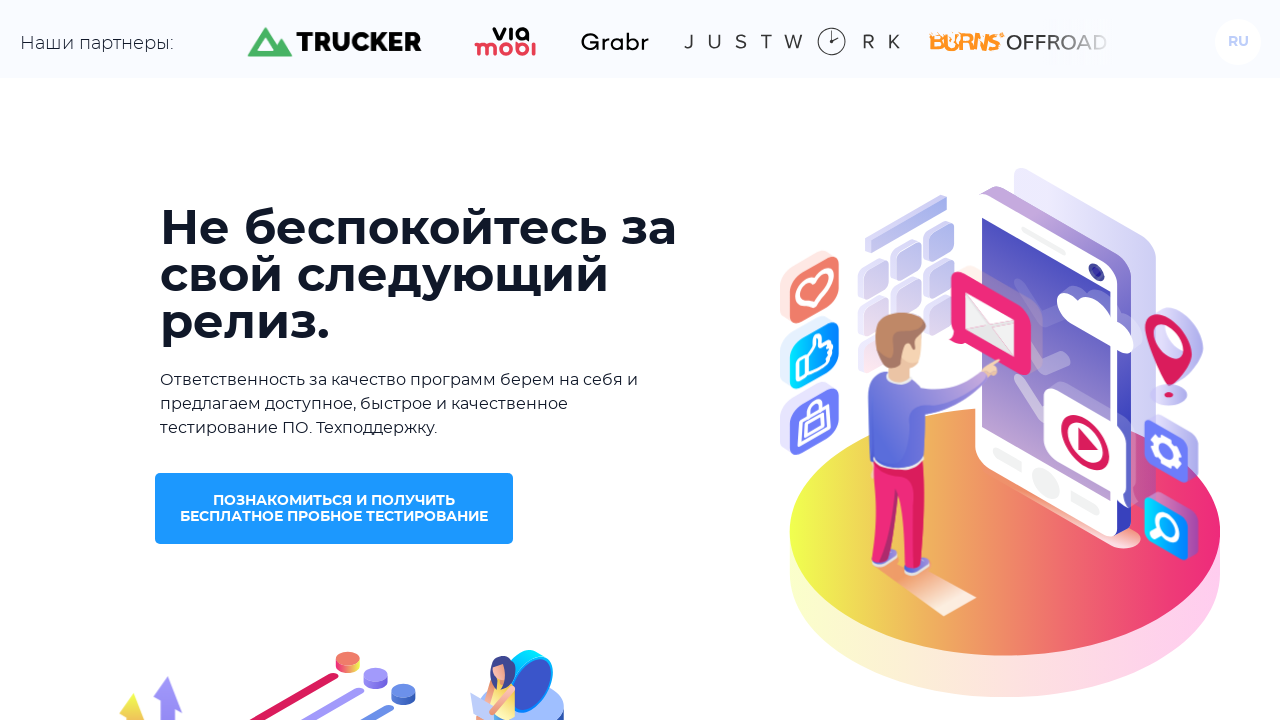

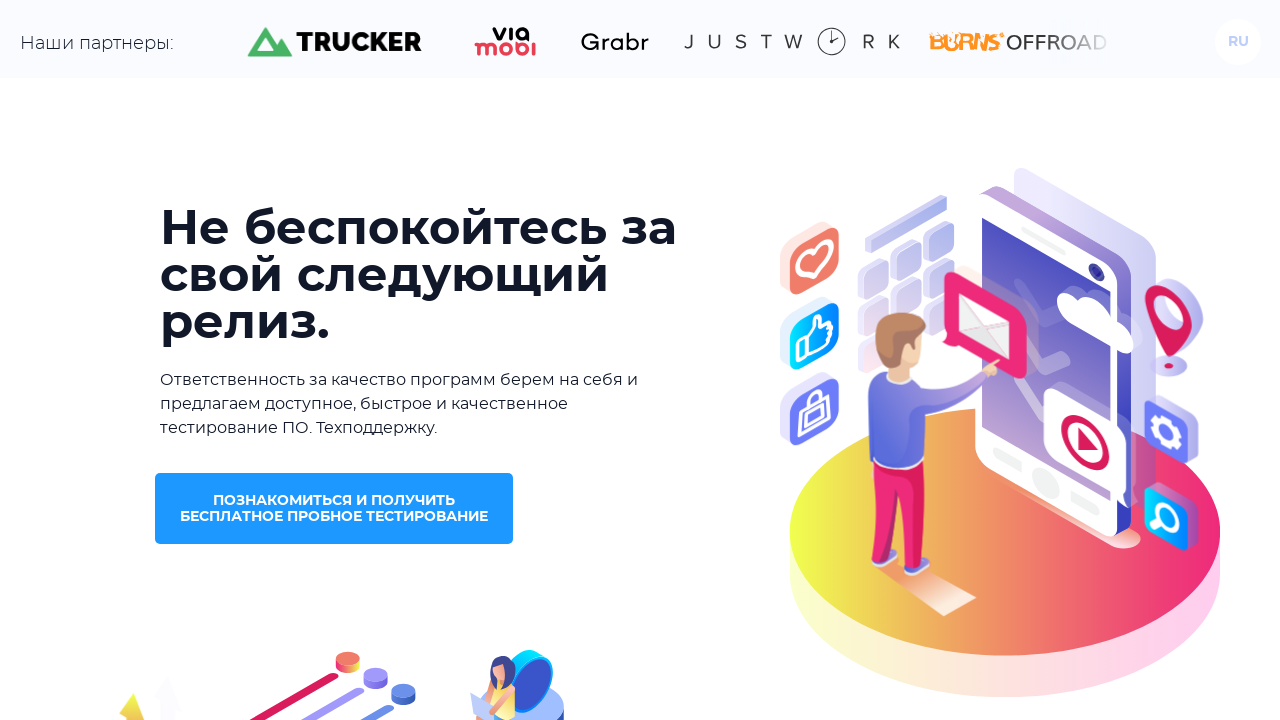